Tests right-click functionality on a button element by performing a context click action

Starting URL: https://demoqa.com/buttons

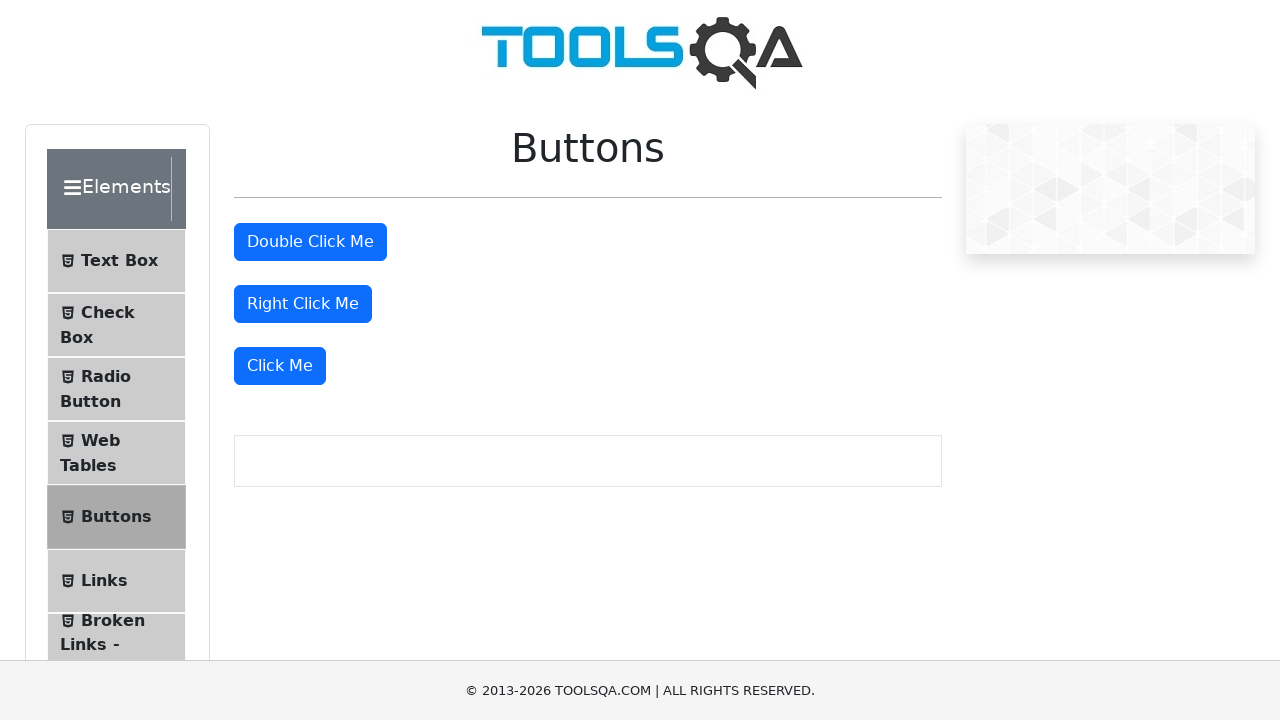

Located right-click button element with id 'rightClickBtn'
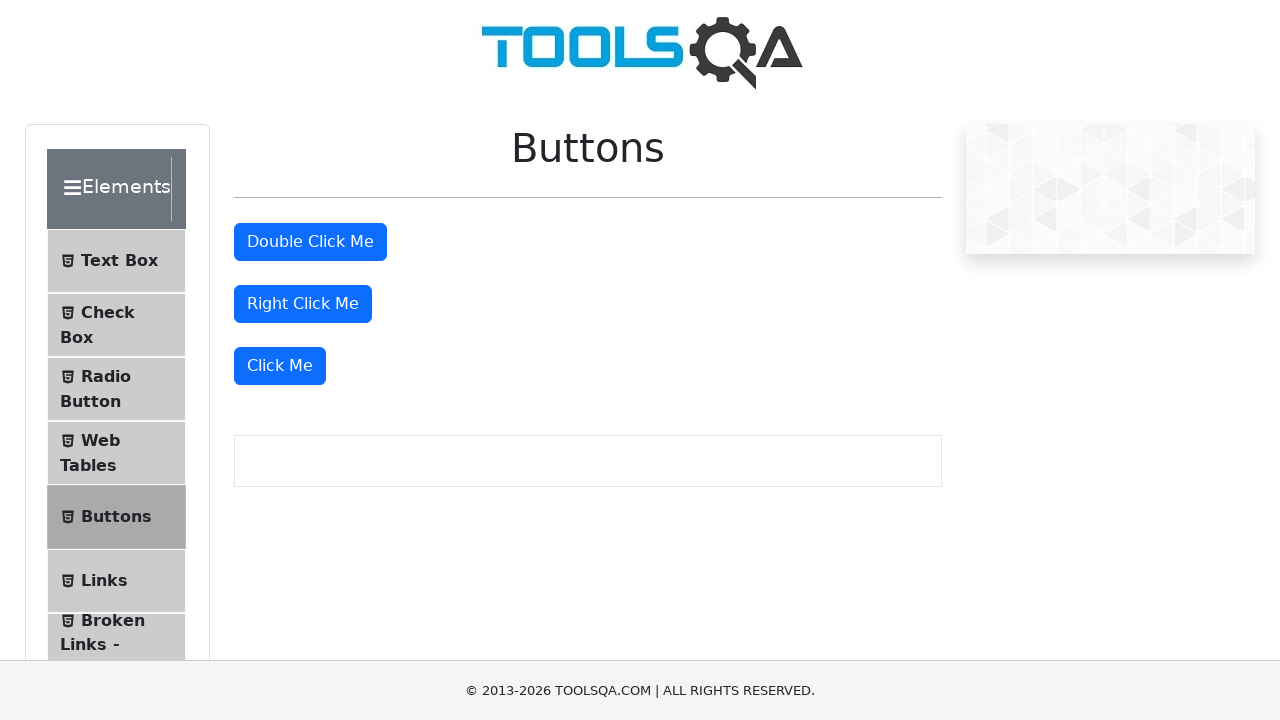

Performed right-click (context click) on the button element at (303, 304) on #rightClickBtn
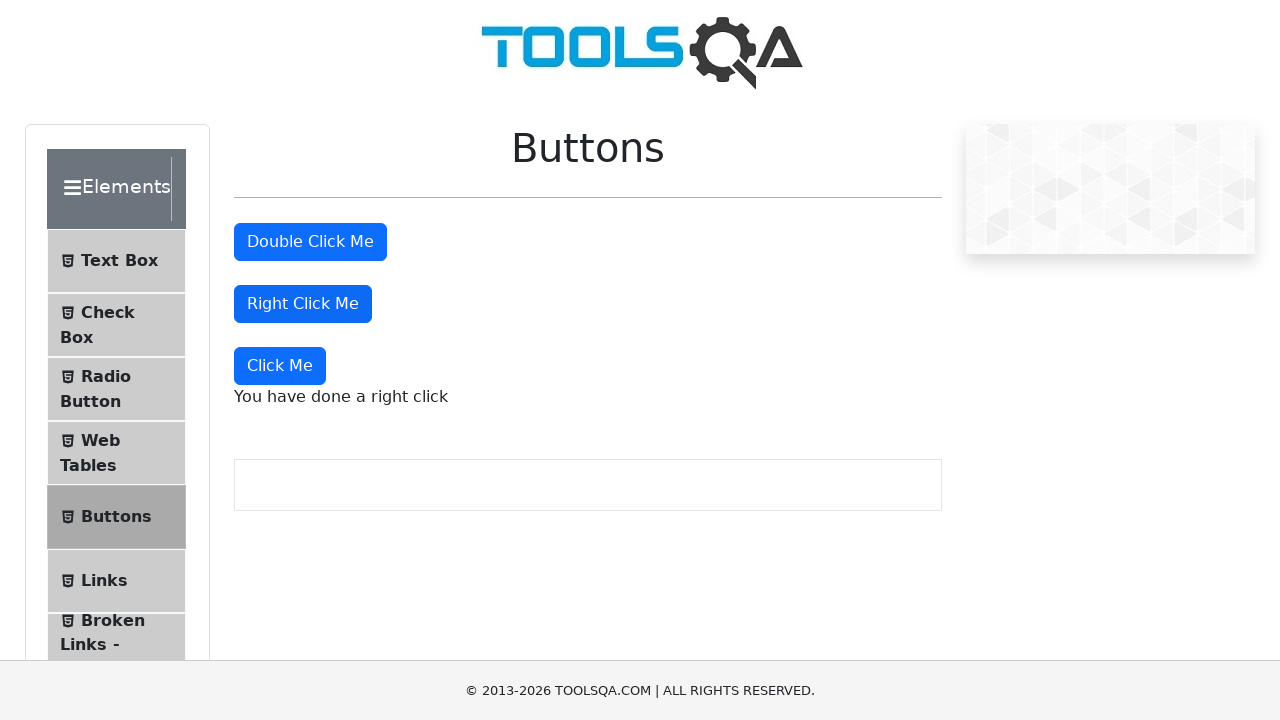

Waited 1000ms for context menu or result to appear
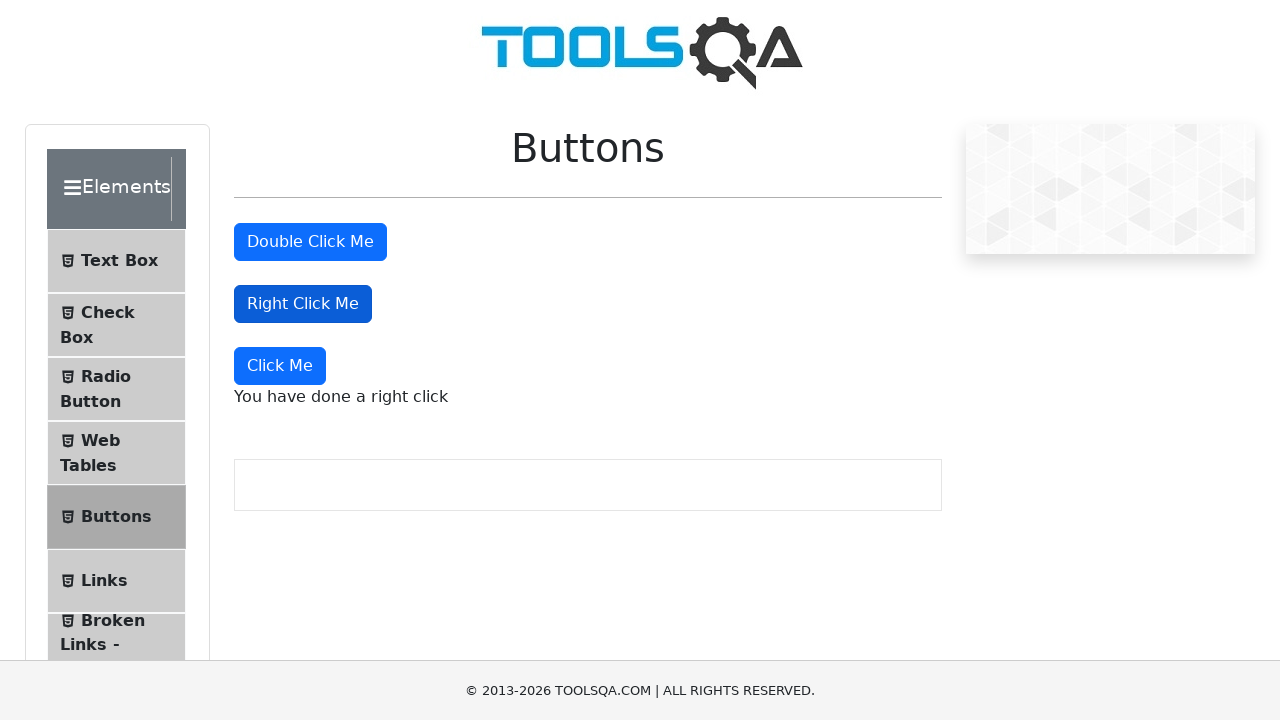

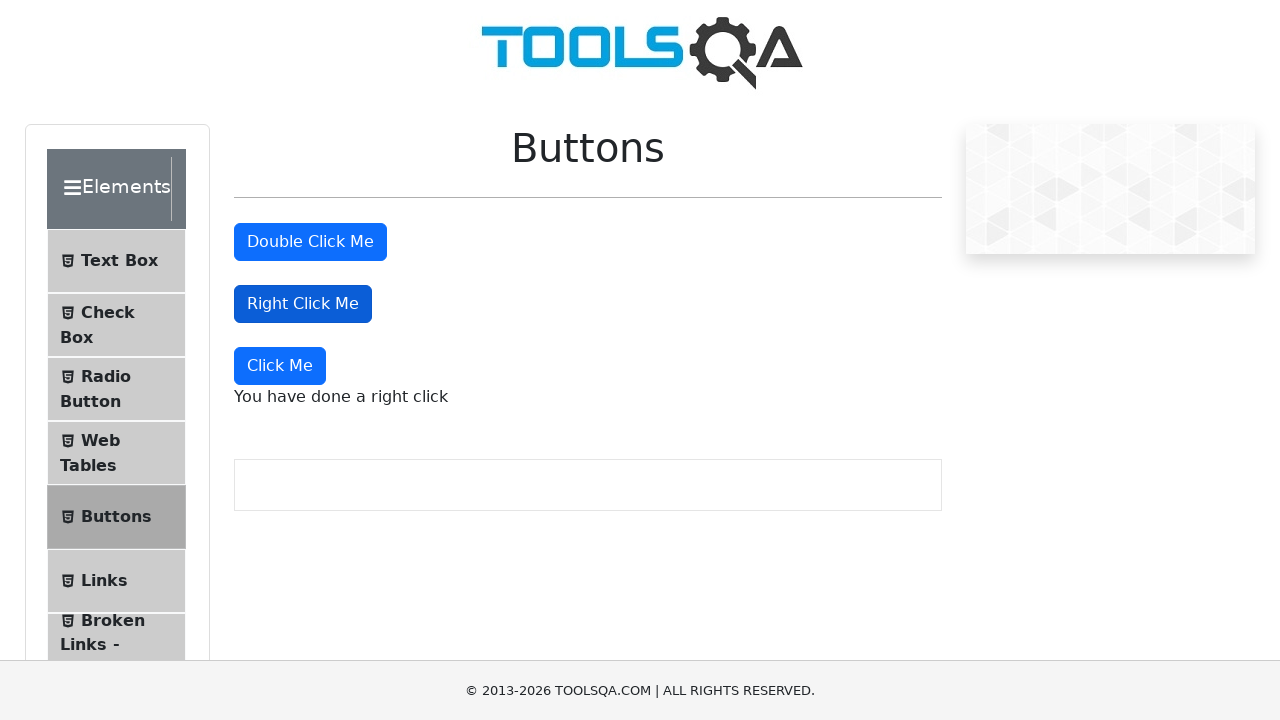